Tests multi-tab browser functionality by opening a new tab, navigating to a second page, extracting course name text, then switching back to the original tab and filling a form field with the extracted text.

Starting URL: https://rahulshettyacademy.com/angularpractice/

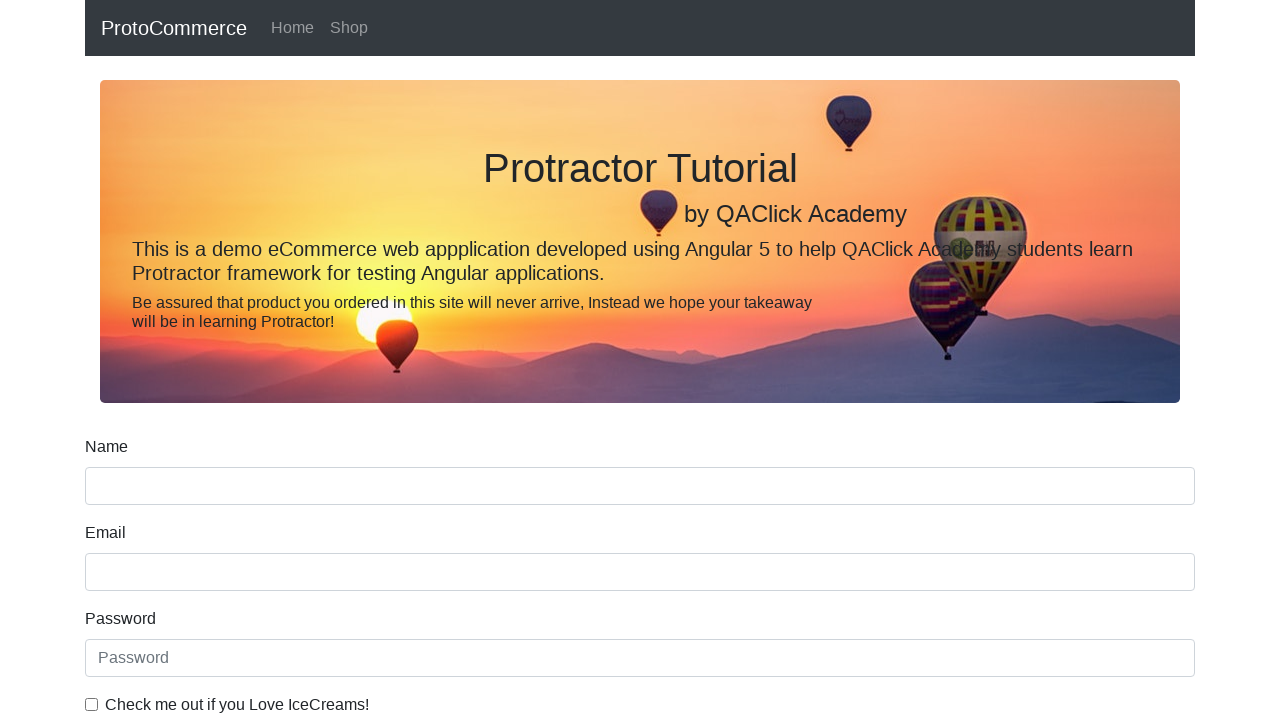

Opened a new tab
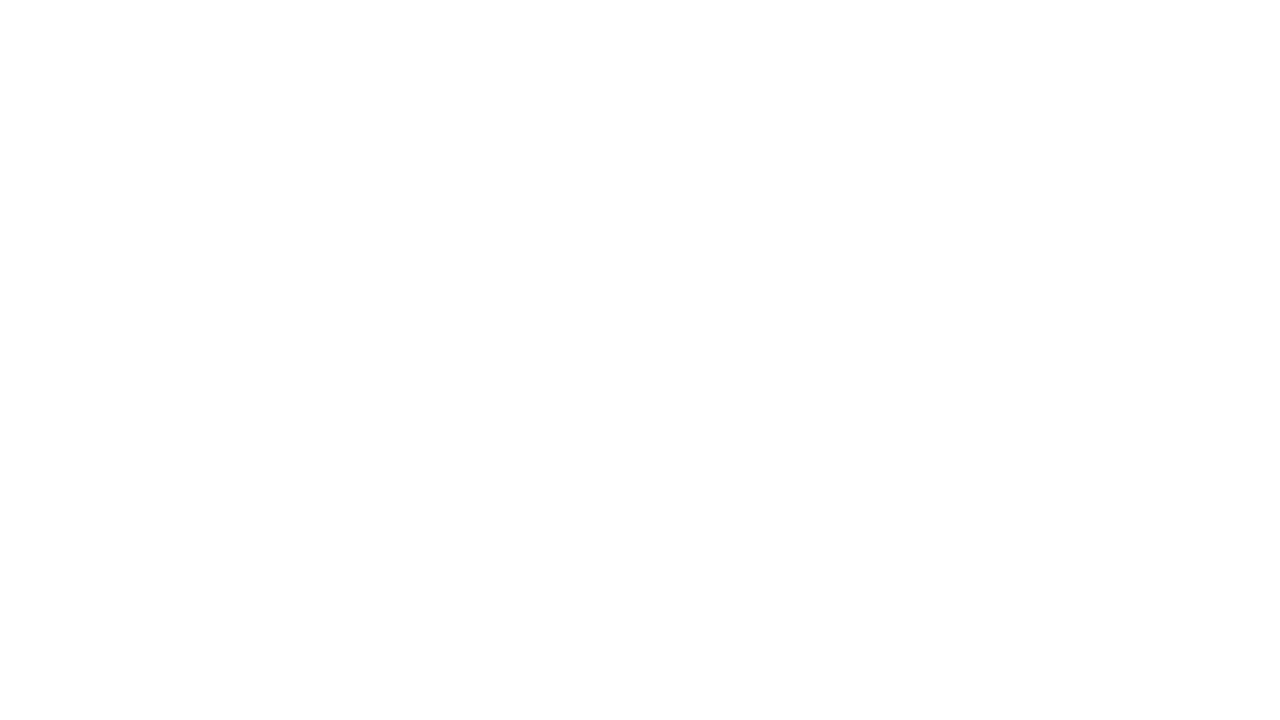

Navigated new tab to https://rahulshettyacademy.com/#/index/
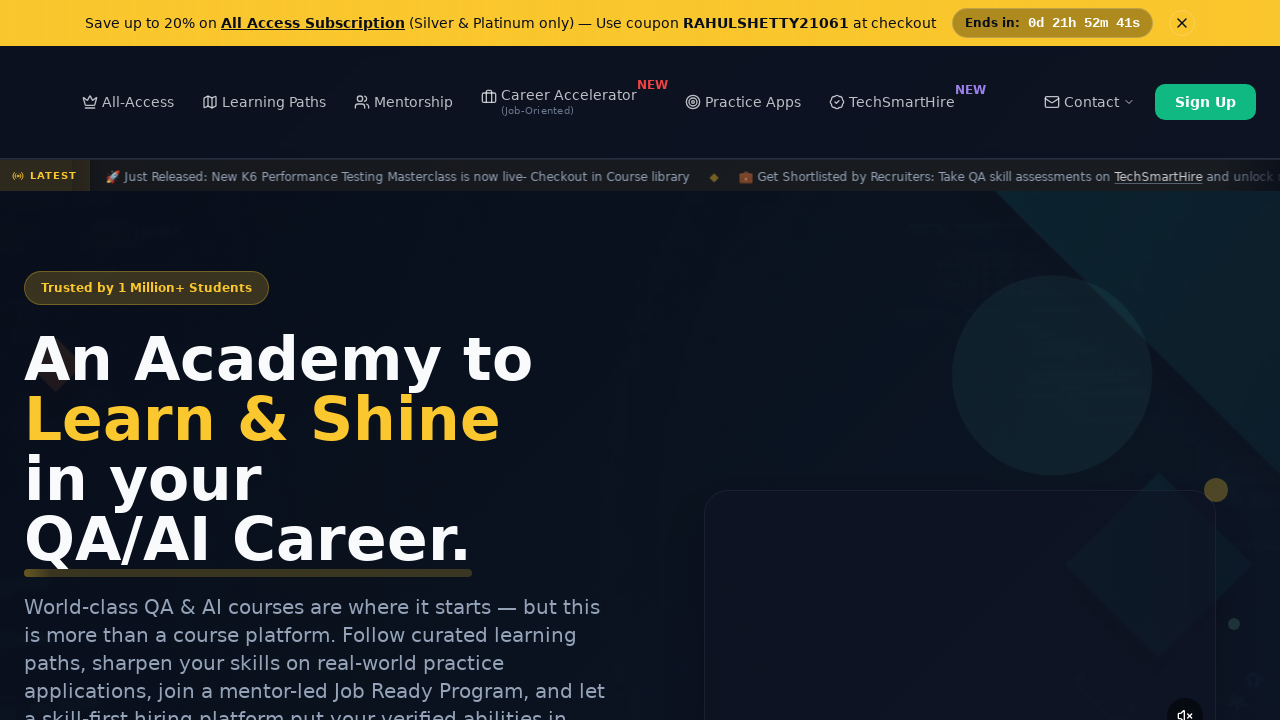

Course links loaded in new tab
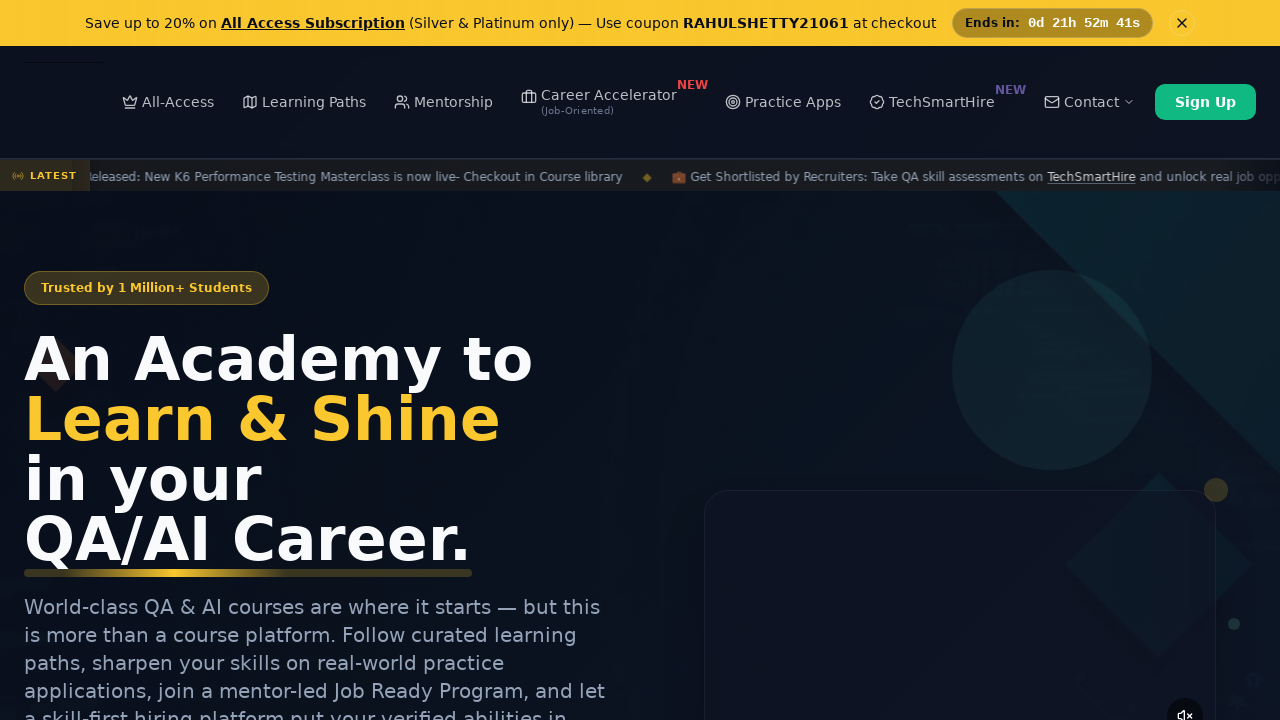

Extracted course name text: 'Sign Up'
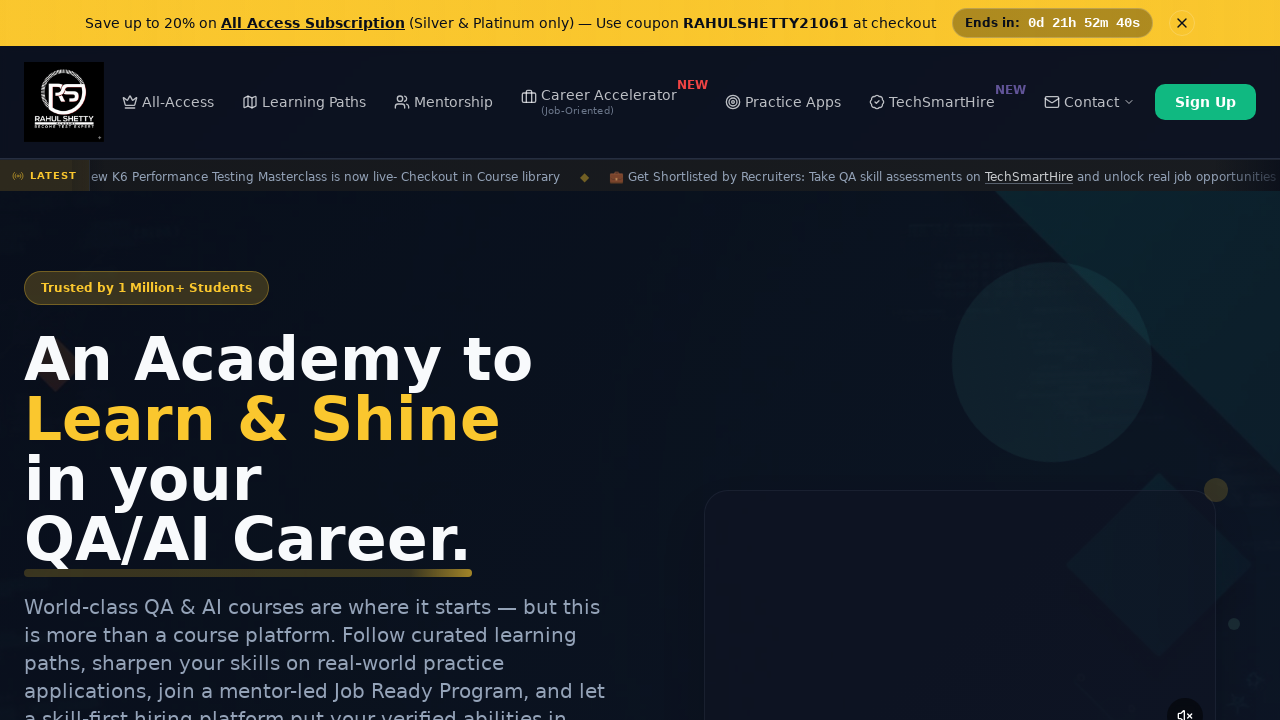

Switched back to original tab
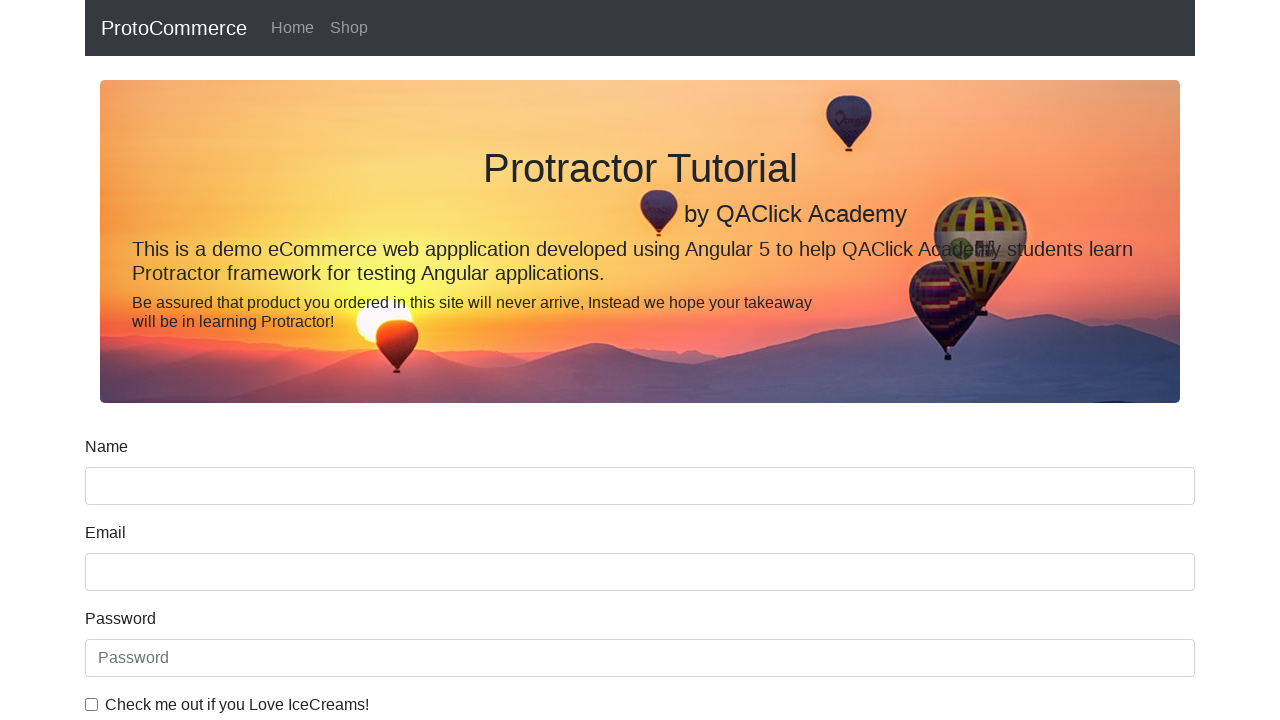

Filled name field with extracted course name: 'Sign Up' on input[name='name']
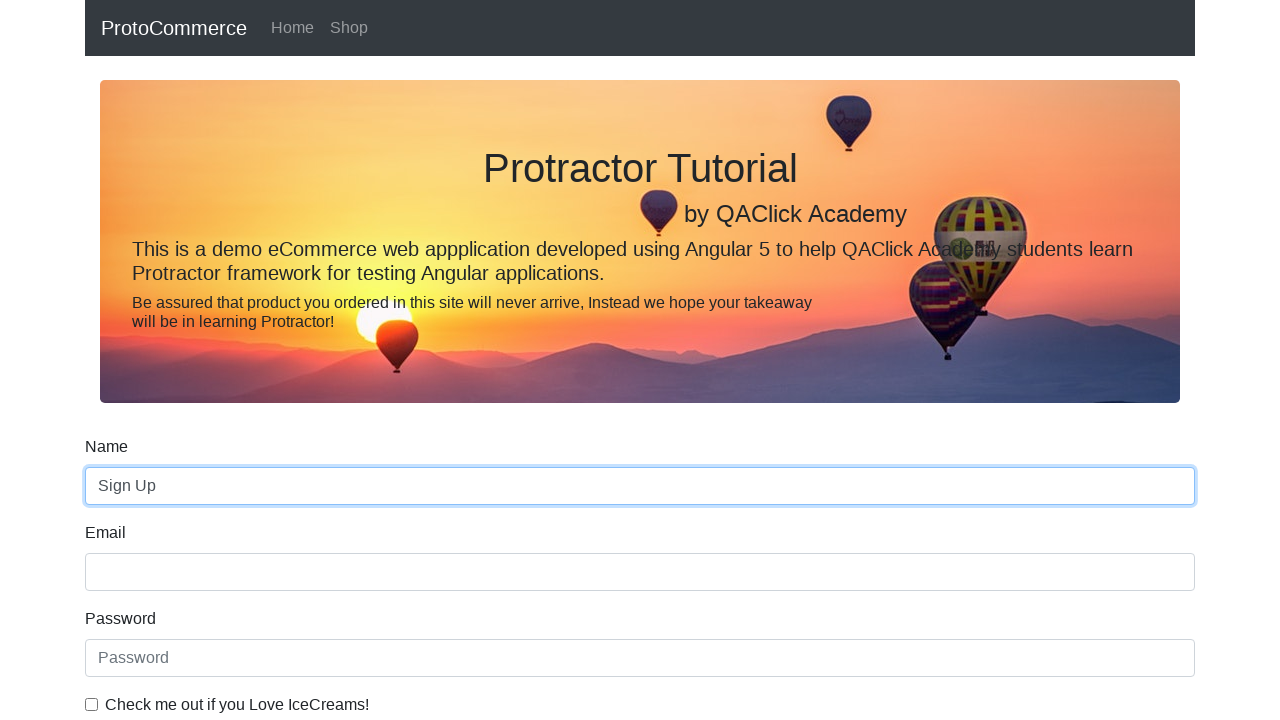

Closed the new tab
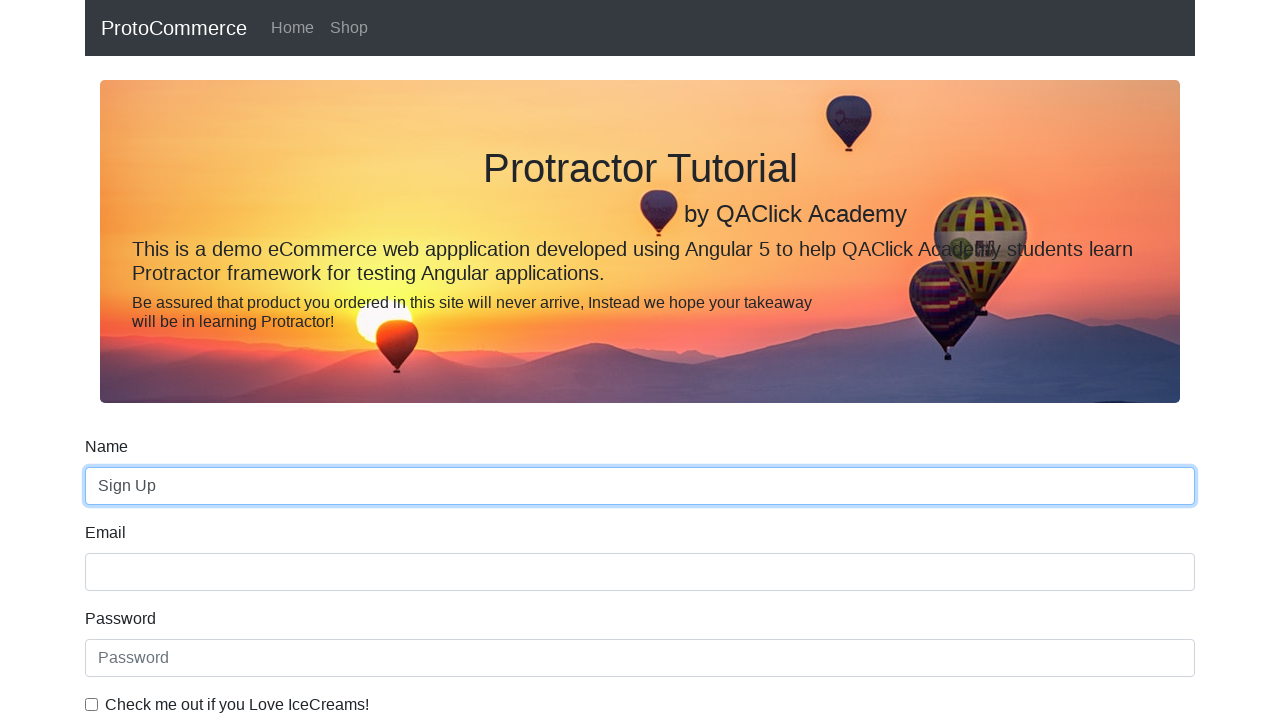

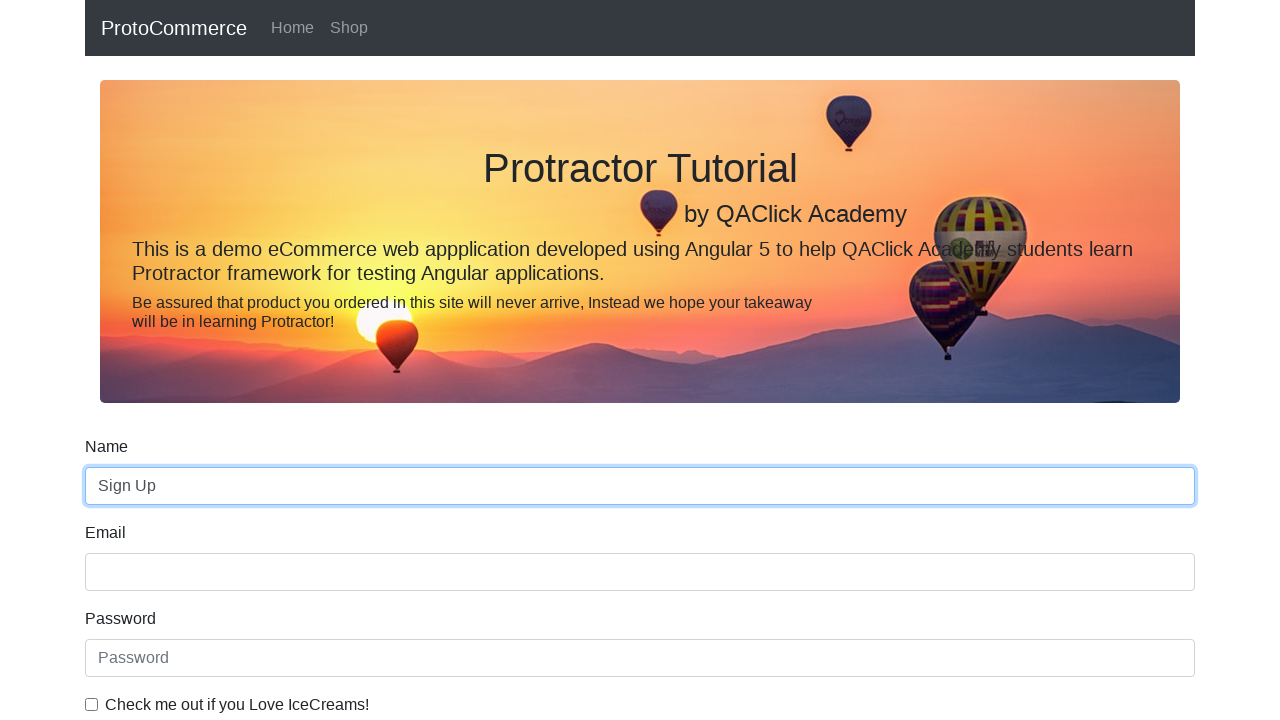